Tests right-click (context click) functionality on a button and verifies the message appears after right-clicking

Starting URL: https://demoqa.com/buttons

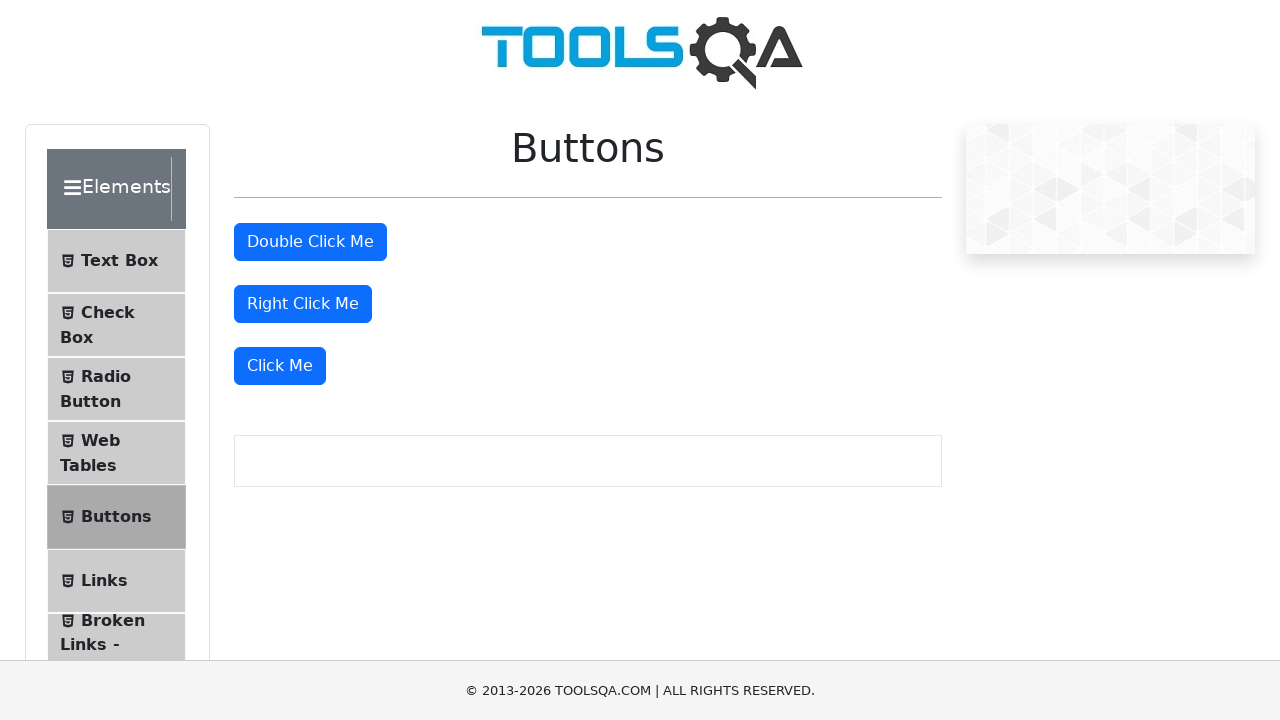

Navigated to https://demoqa.com/buttons
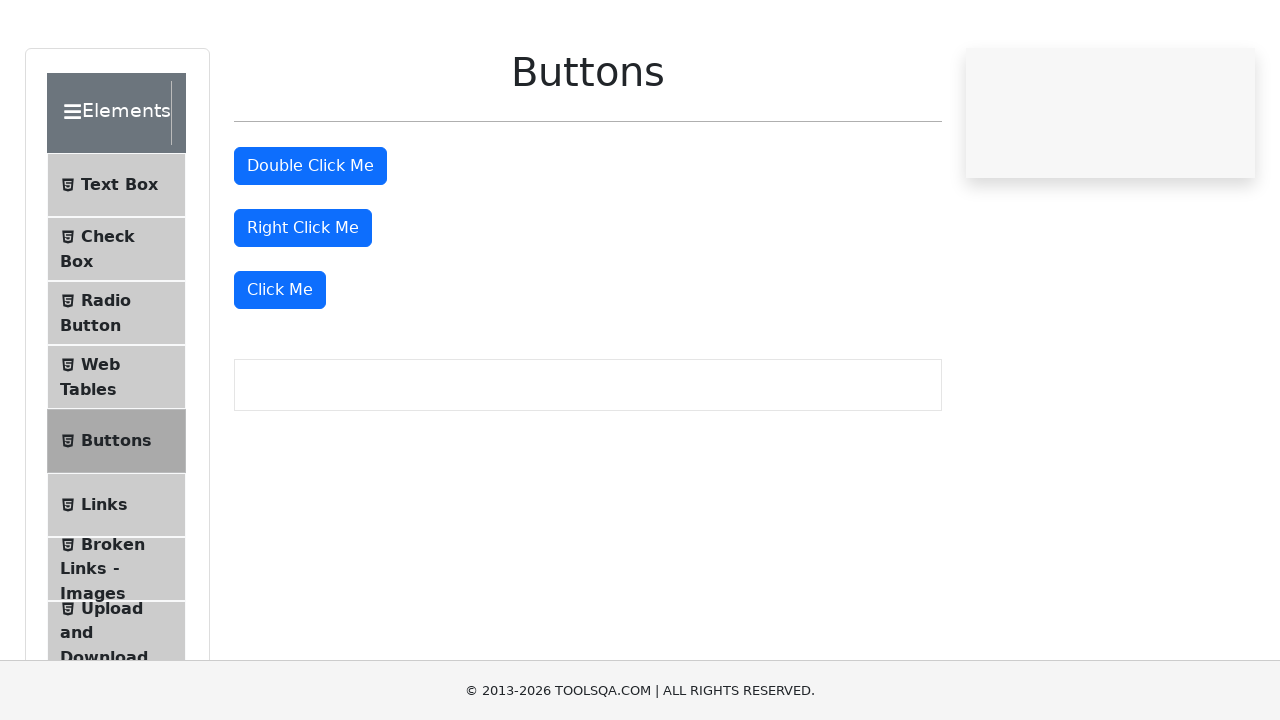

Right-clicked the right-click button at (303, 304) on #rightClickBtn
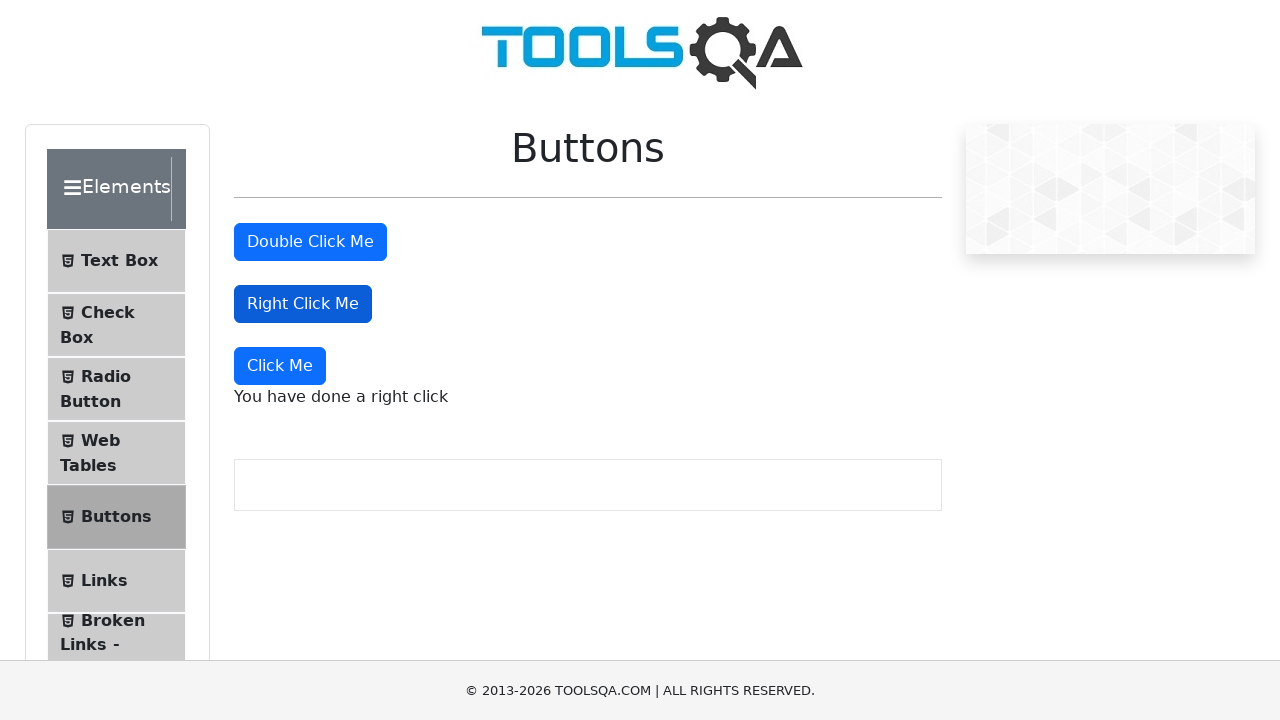

Right-click message appeared and is visible
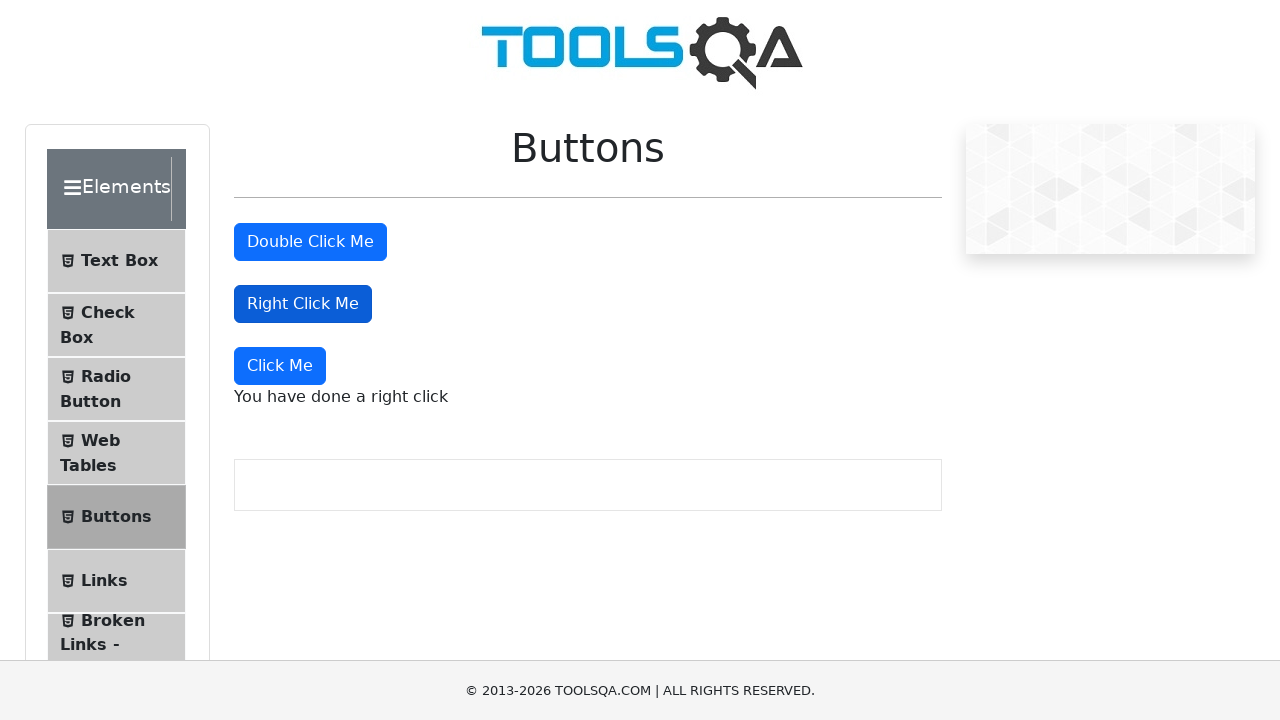

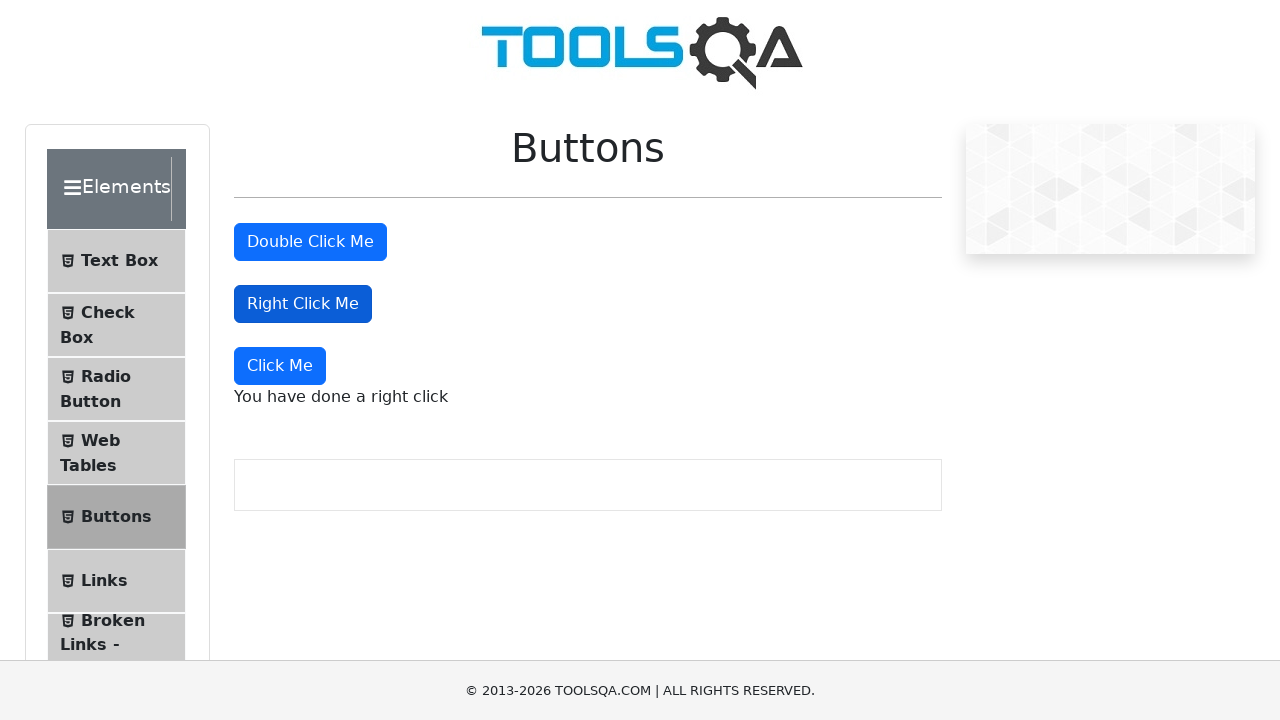